Navigates to the Ajio e-commerce website homepage and verifies it loads

Starting URL: https://www.ajio.com/

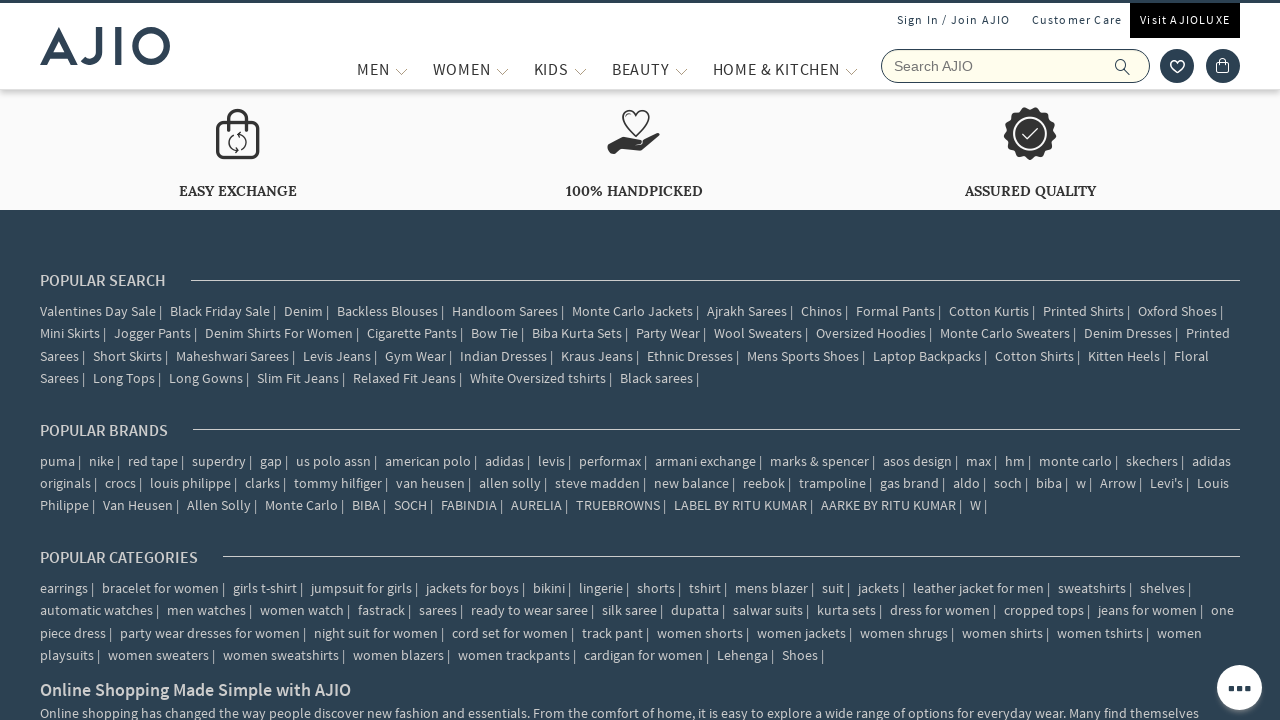

Navigated to Ajio homepage
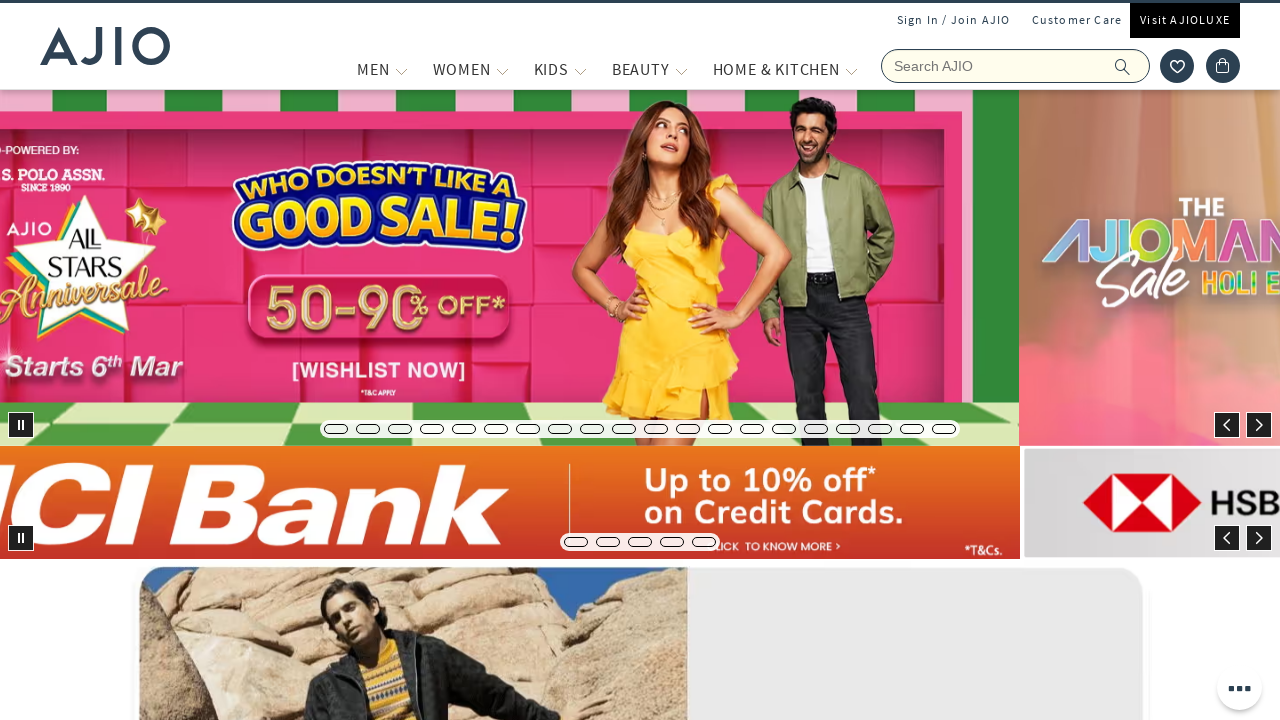

Page DOM fully loaded
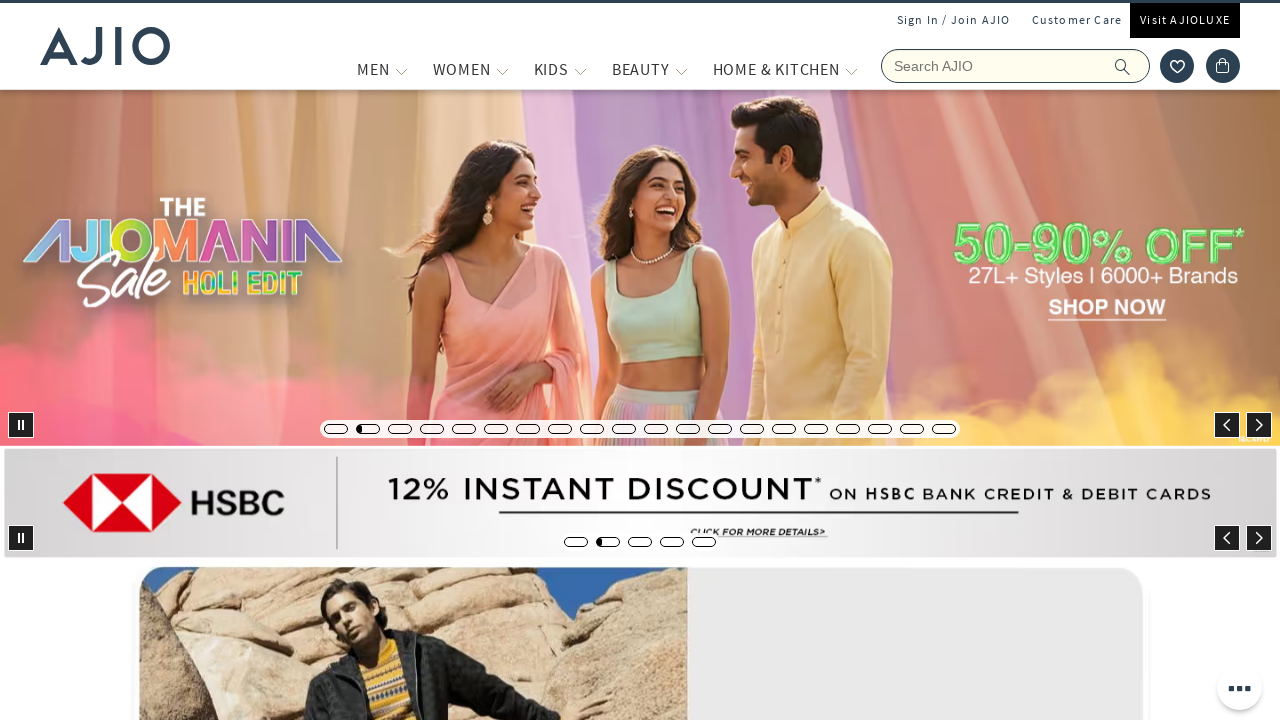

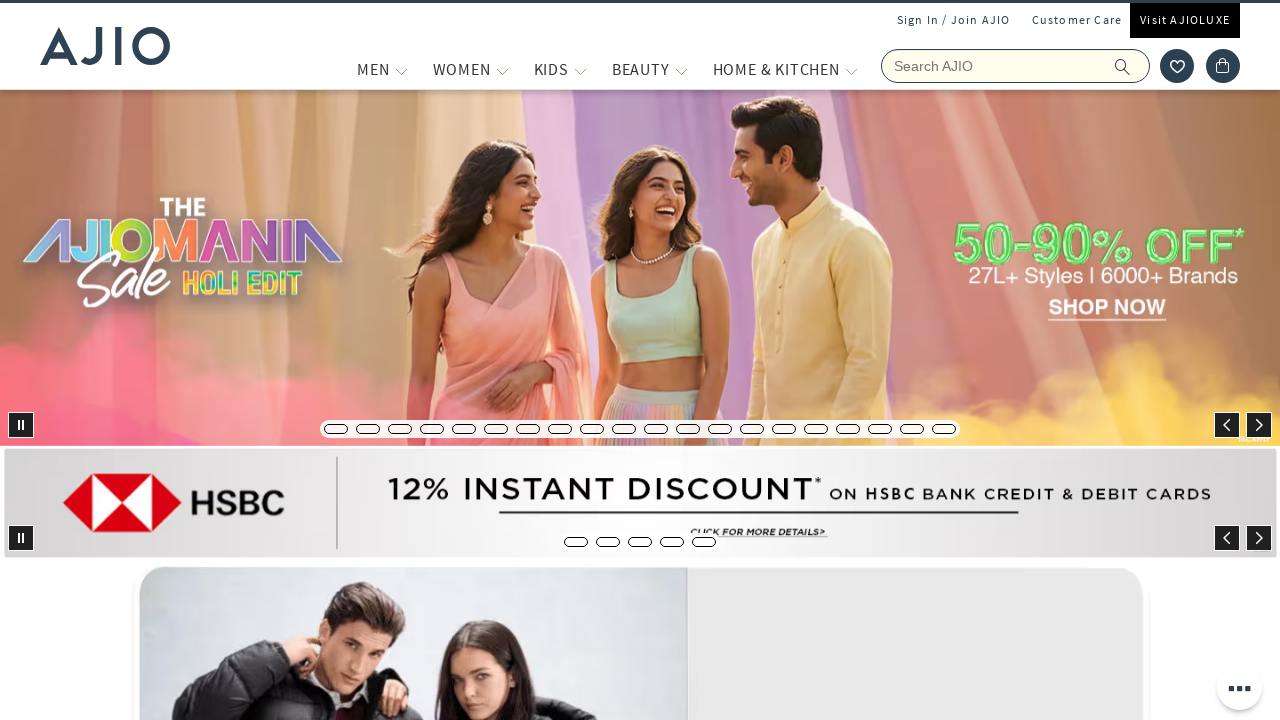